Tests autocomplete/autosuggest dropdown functionality by typing a partial country name and selecting the matching country from the suggestions list.

Starting URL: https://rahulshettyacademy.com/dropdownsPractise/

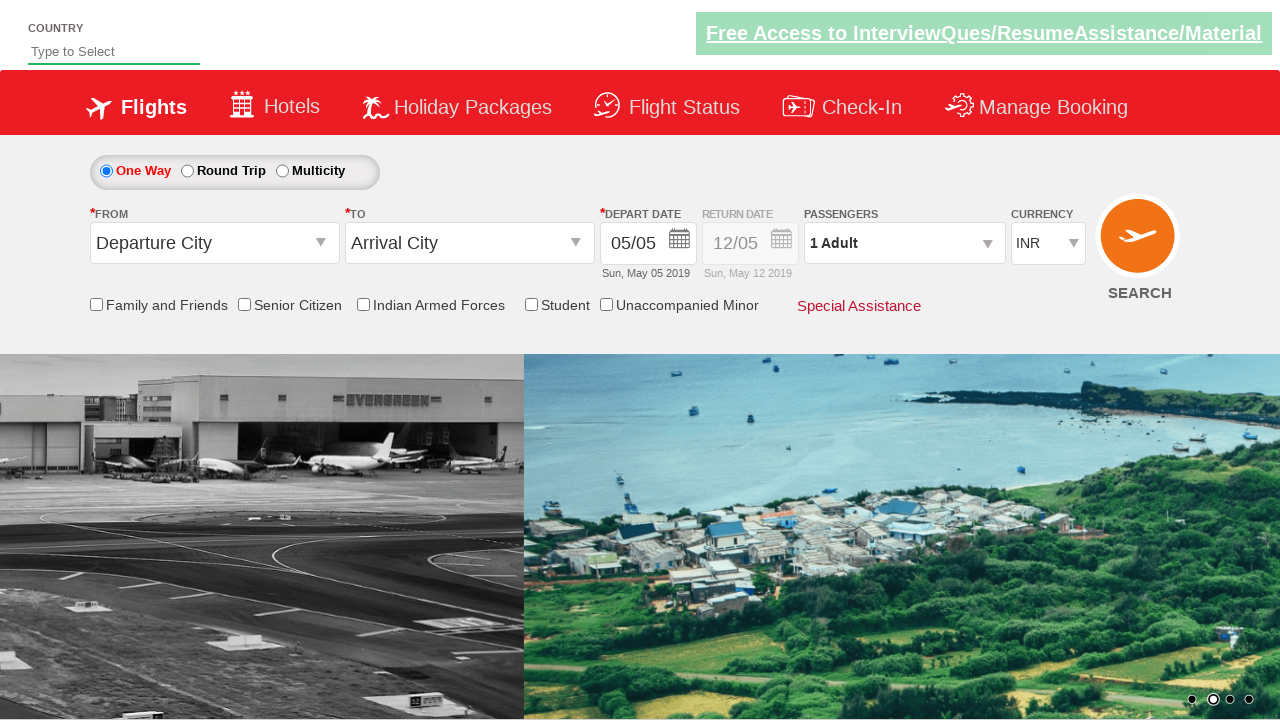

Typed 'ind' in autosuggest field to trigger dropdown on #autosuggest
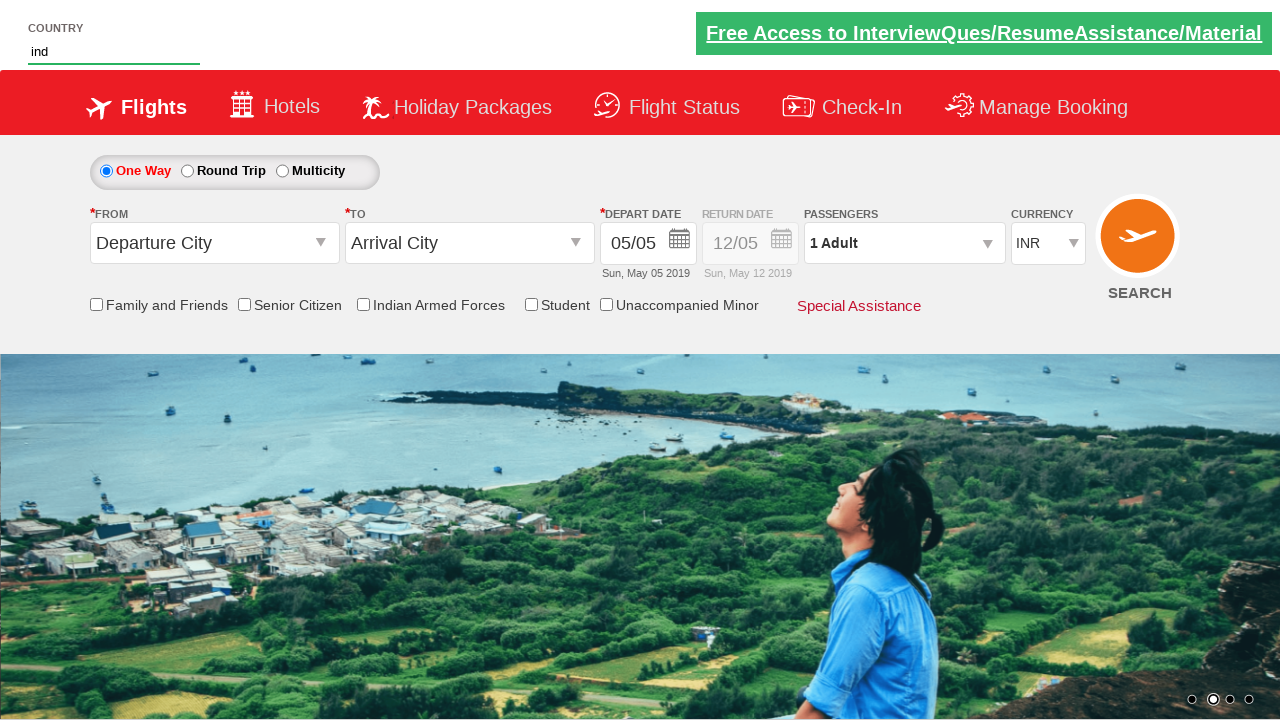

Autosuggest dropdown appeared with suggestions
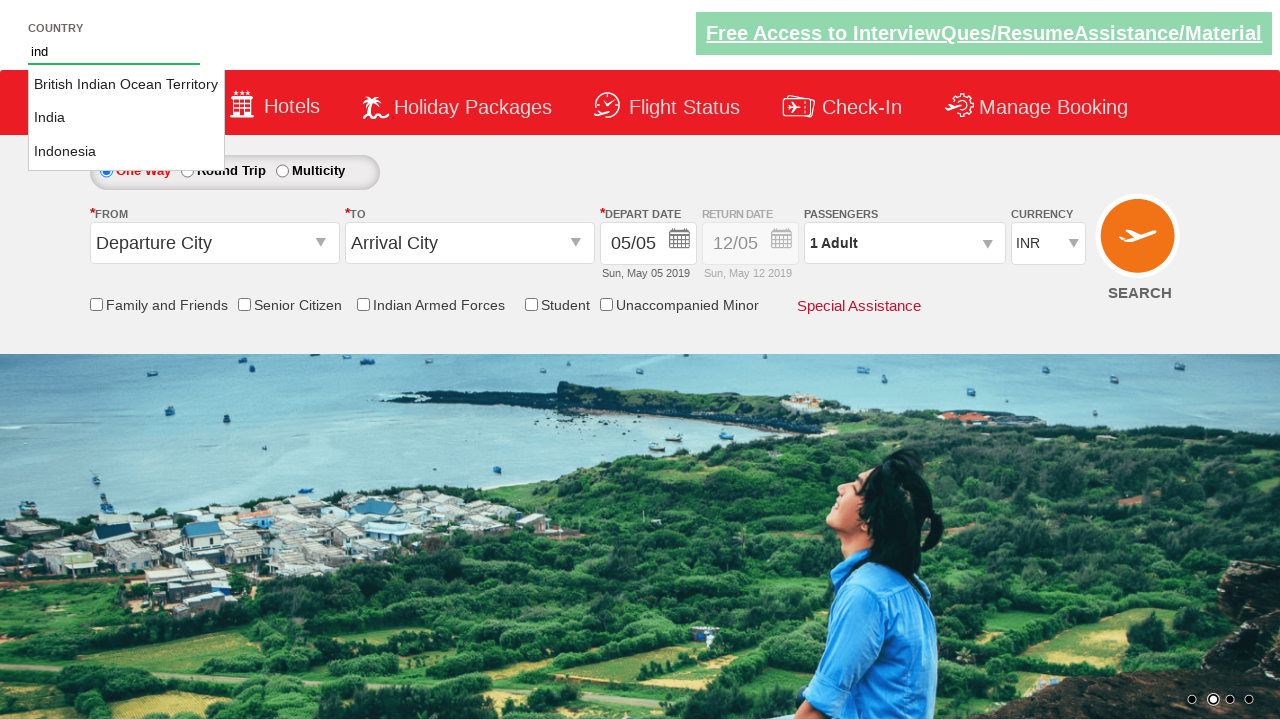

Located all suggestion items in dropdown
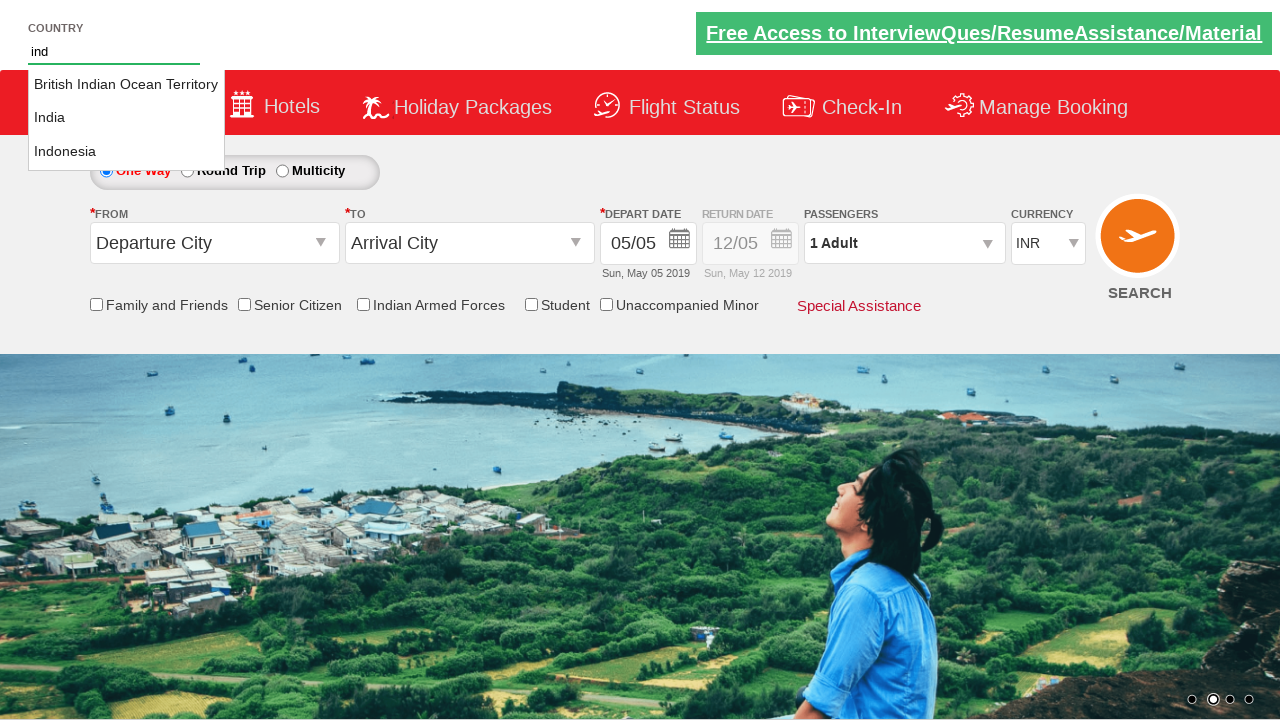

Found 3 suggestion items in dropdown
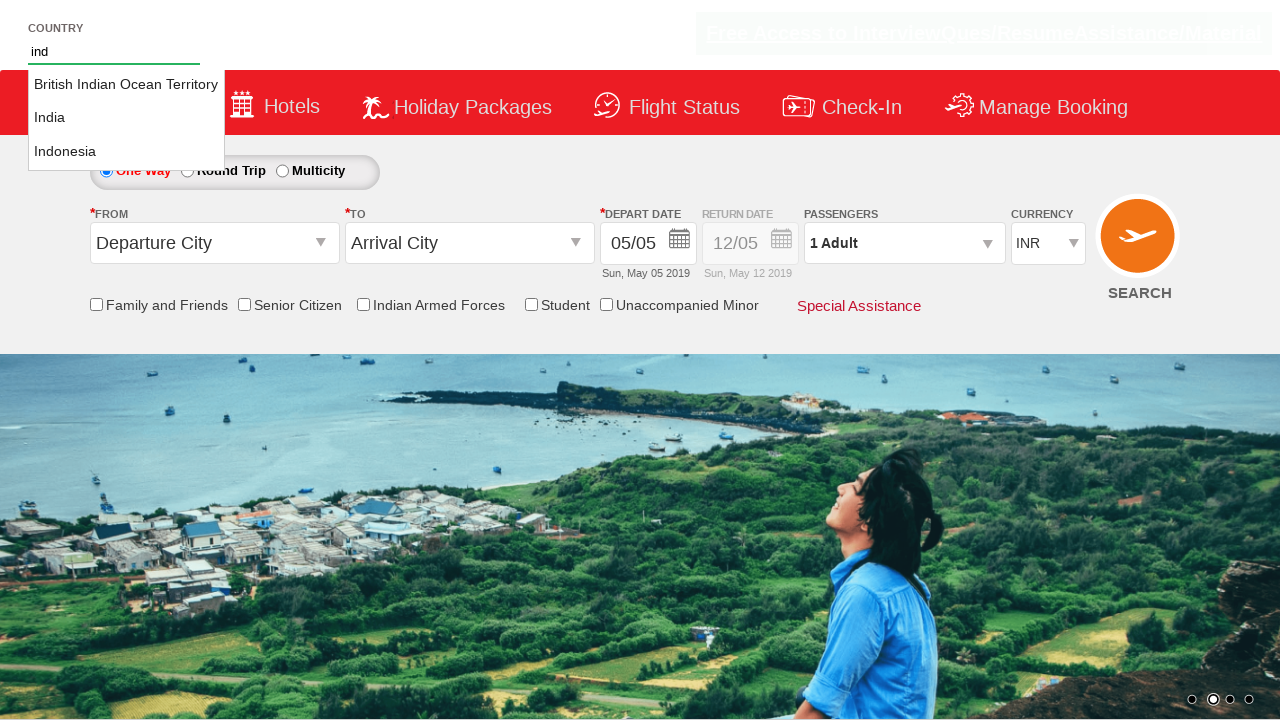

Selected 'India' from autosuggest dropdown at (126, 118) on li.ui-menu-item a >> nth=1
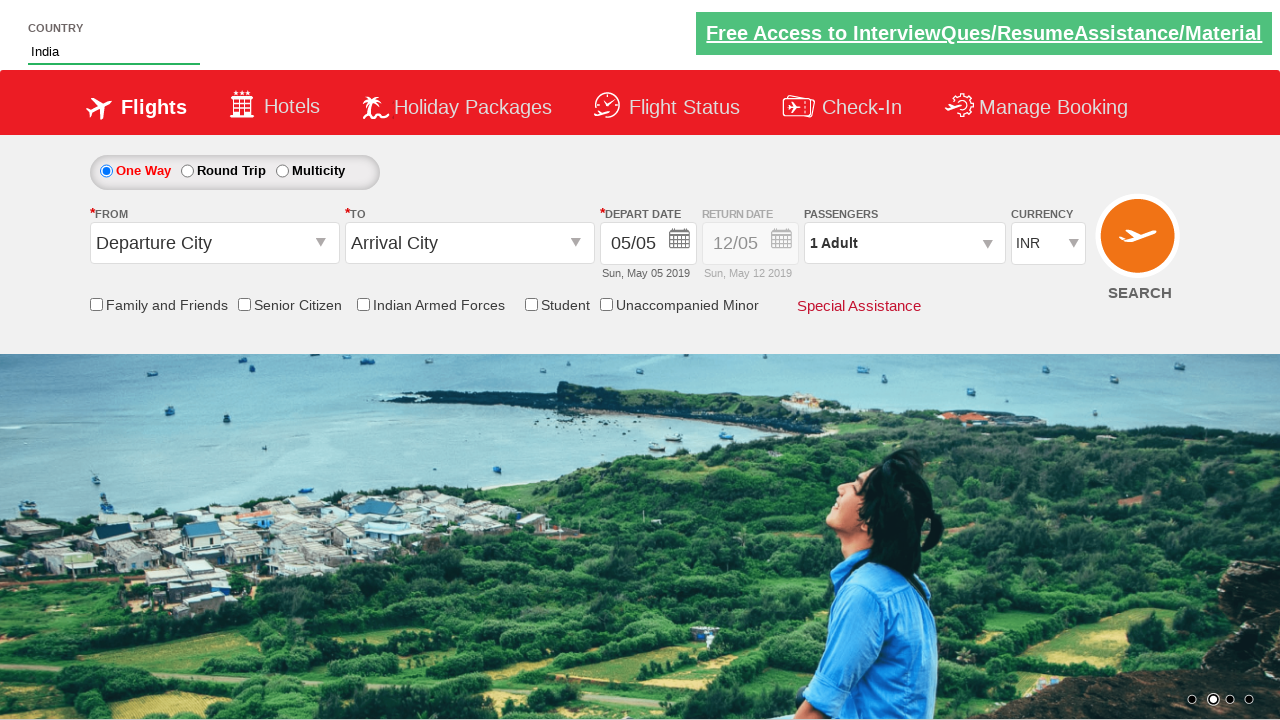

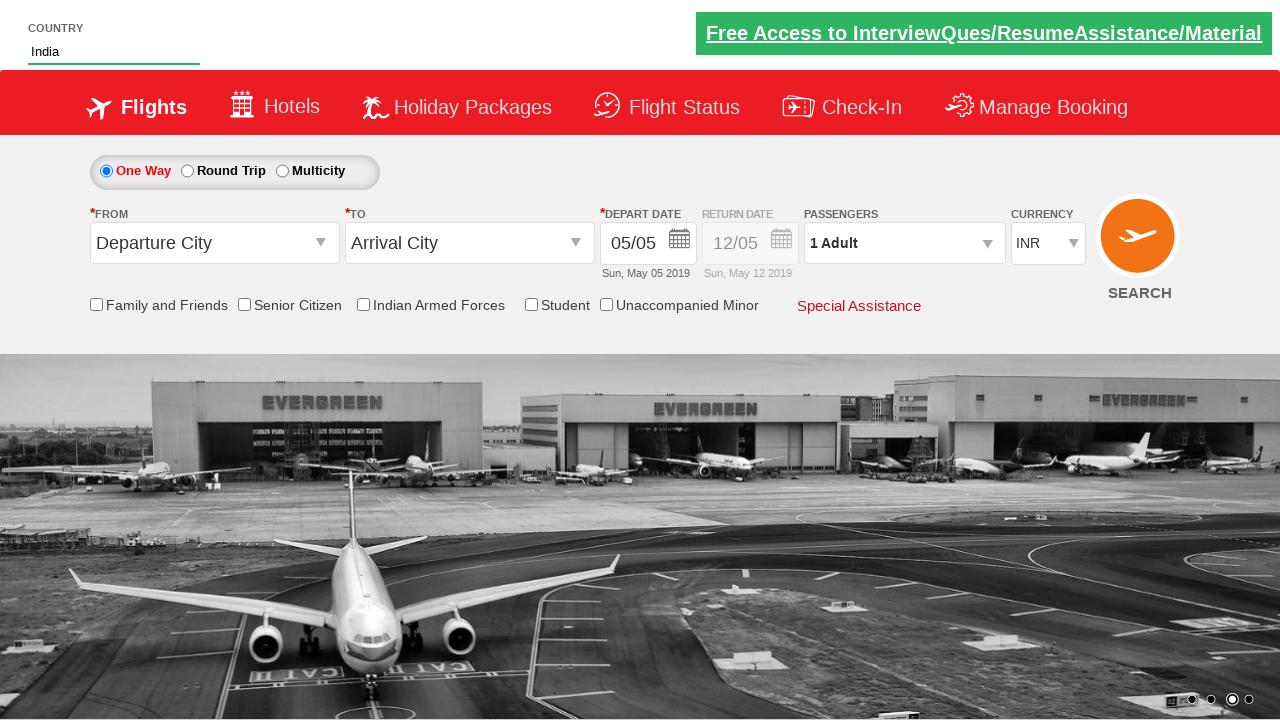